Navigates to The Indian Aura website and verifies the page title contains the expected text

Starting URL: https://theindianaura.com/

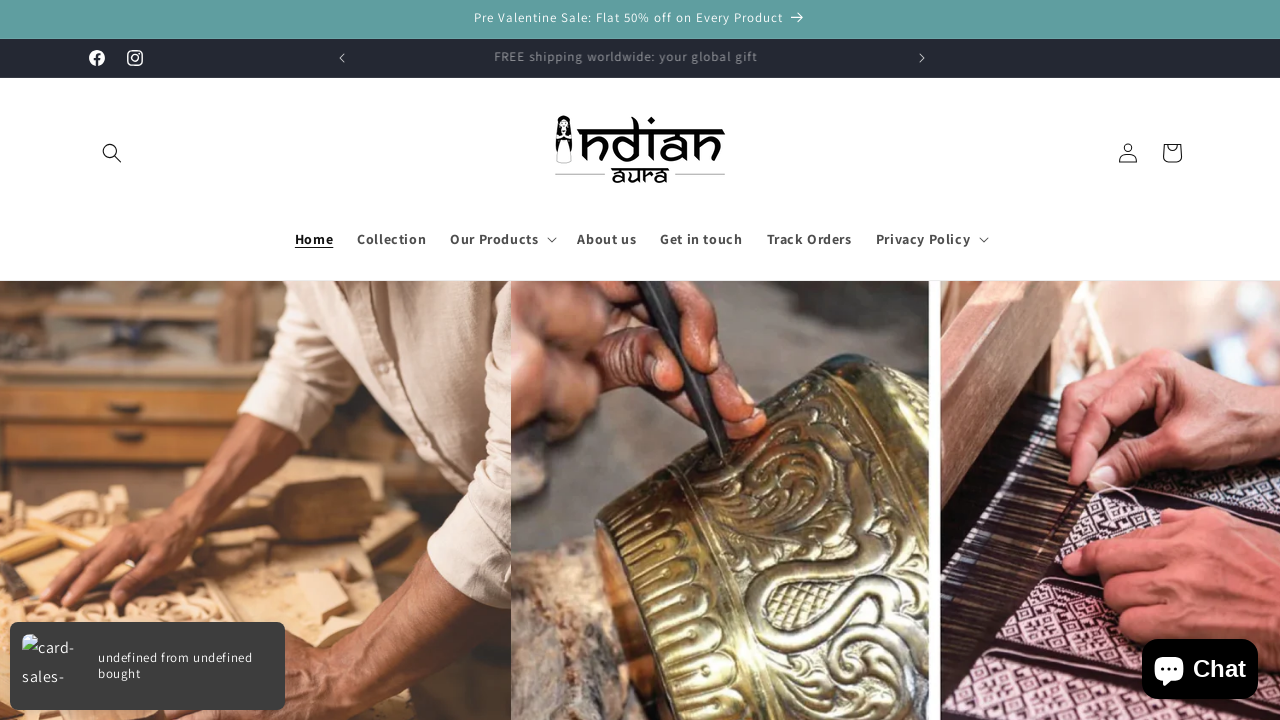

Navigated to The Indian Aura website
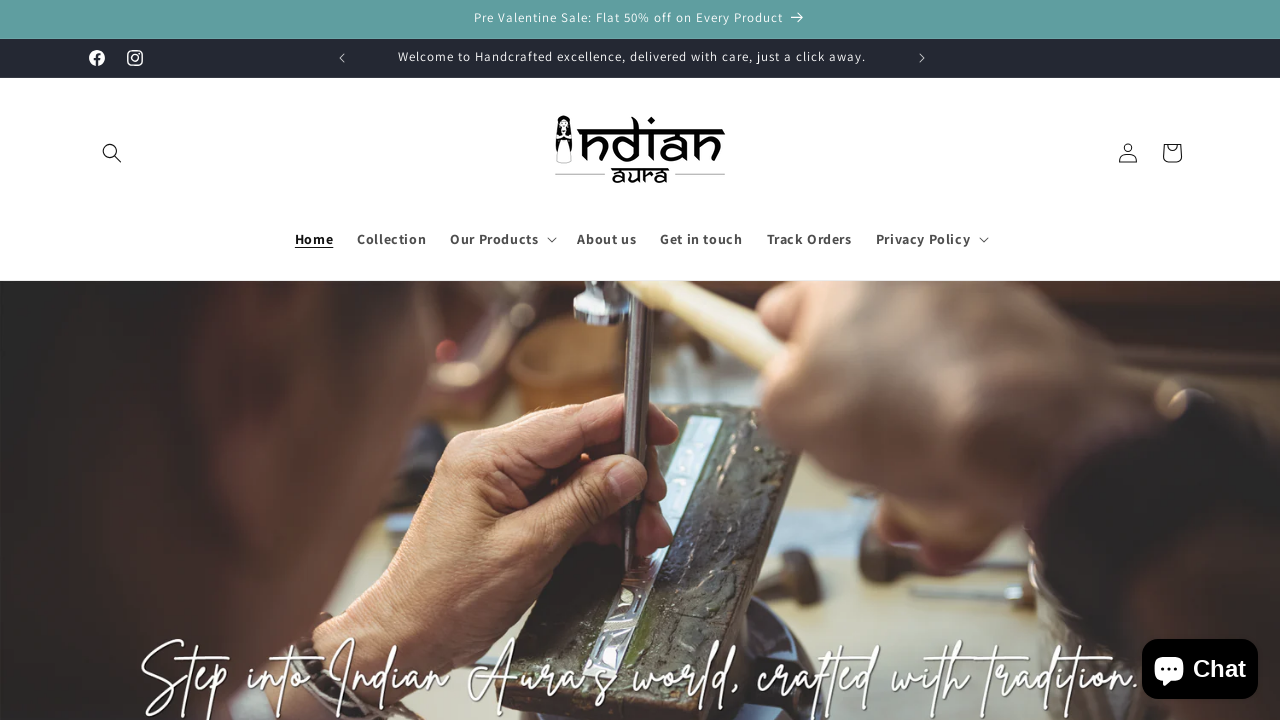

Page loaded (domcontentloaded state reached)
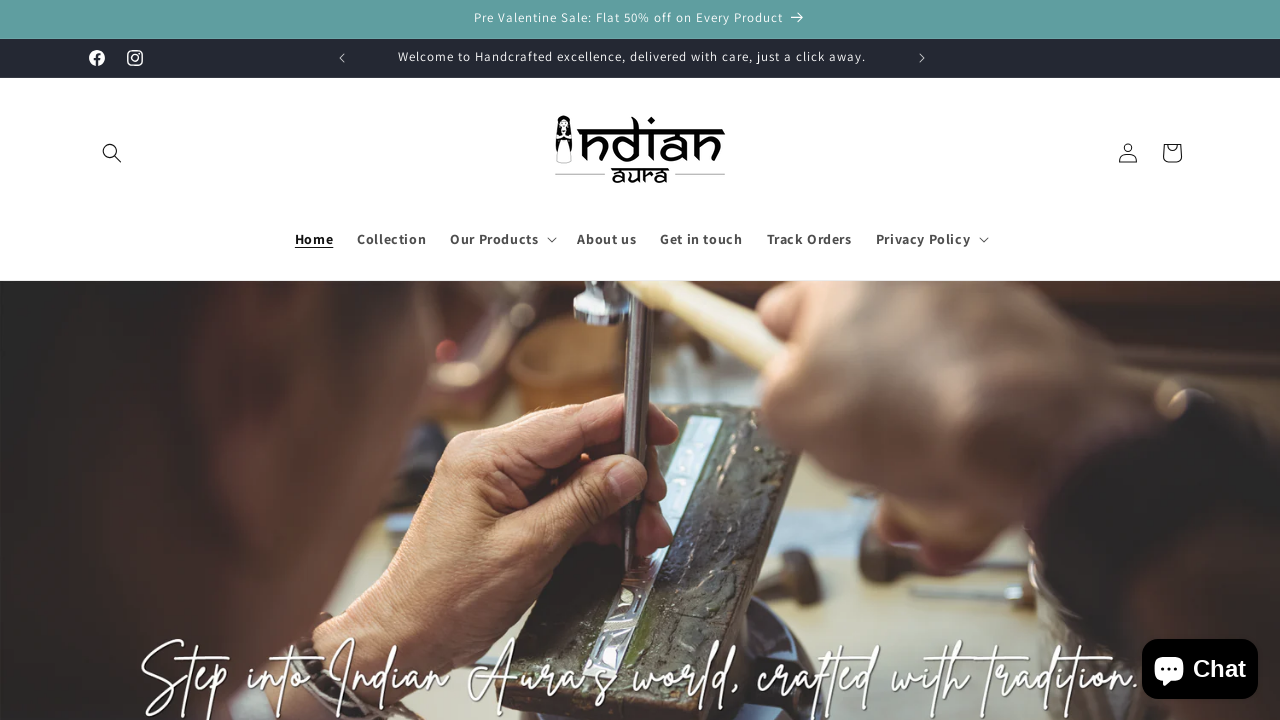

Verified page title contains 'The Indian Aura'
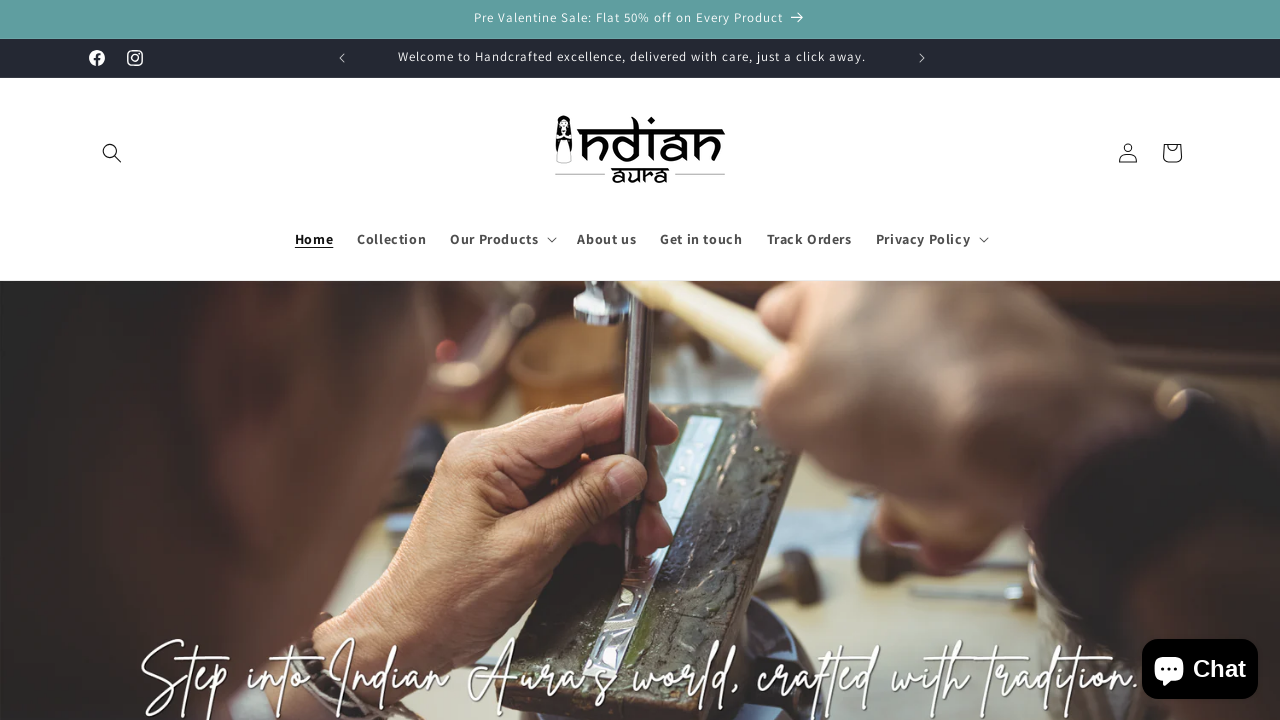

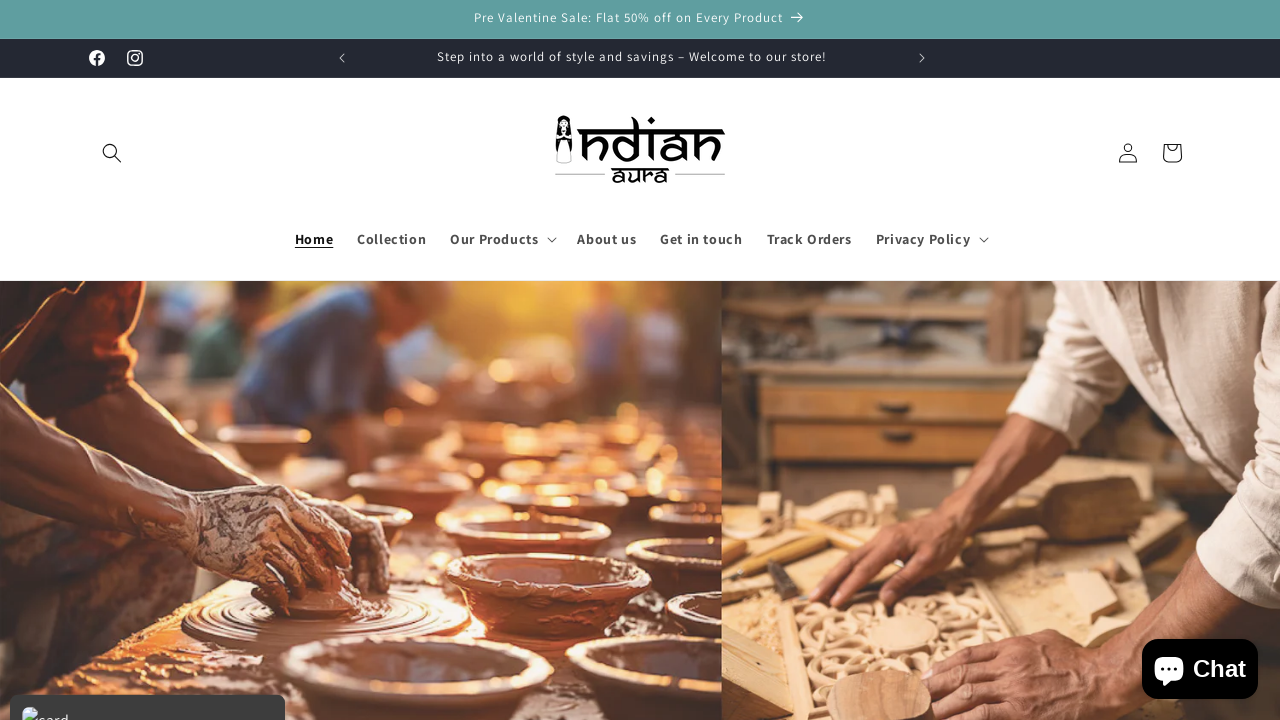